Tests iframe navigation by filling an input field, switching into an iframe, switching back to parent frame, then to default content, and filling the input field again with a different value.

Starting URL: https://sahitest.com/demo/iframesTest.htm

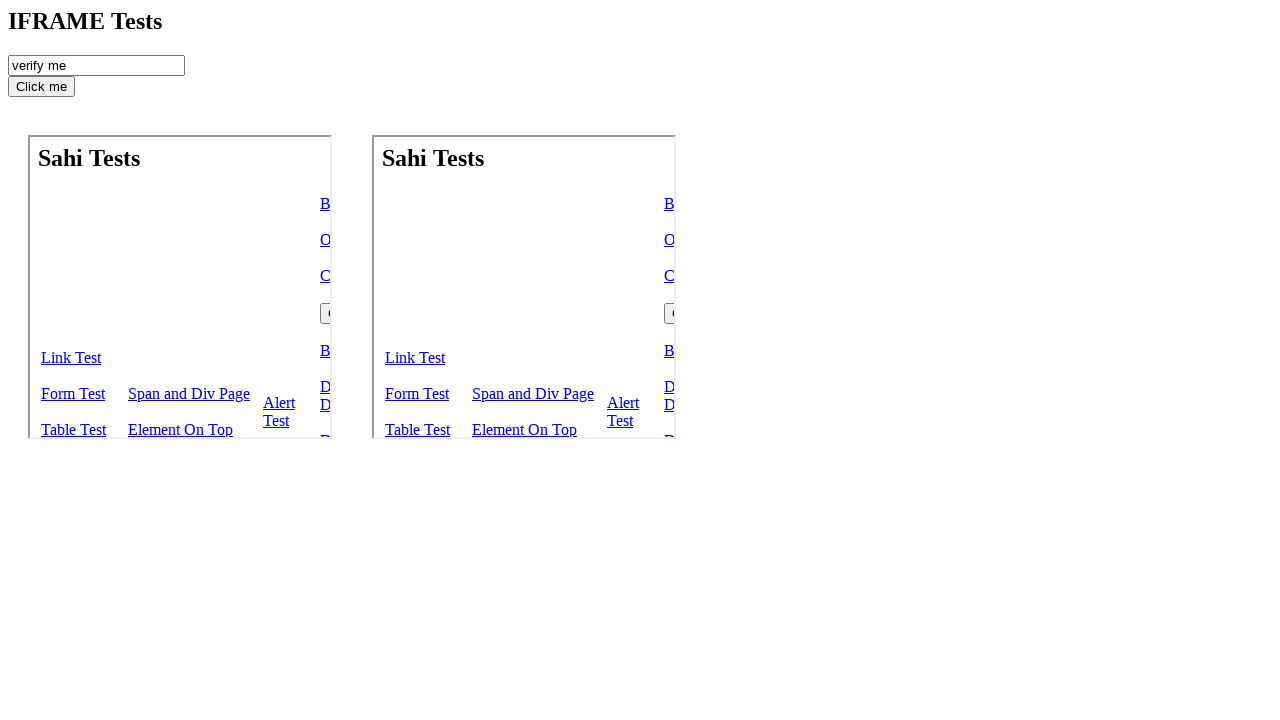

Cleared the checkRecord input field on #checkRecord
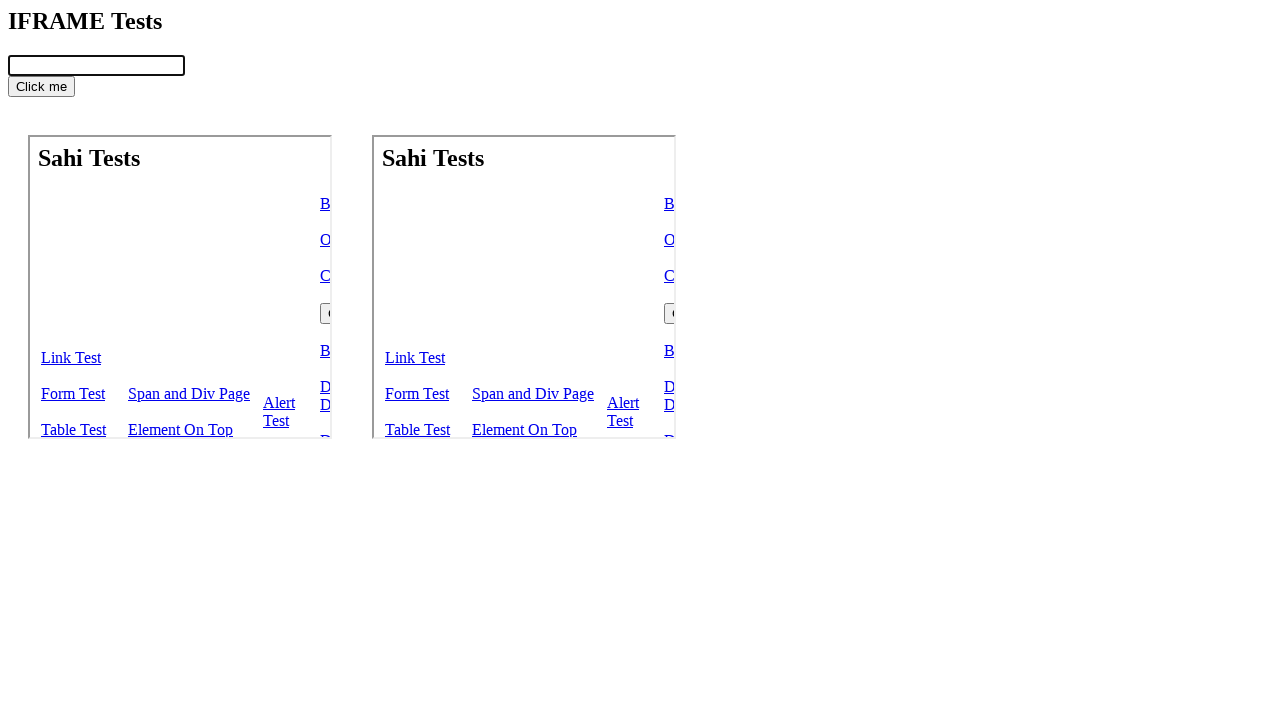

Filled checkRecord input field with '666' on #checkRecord
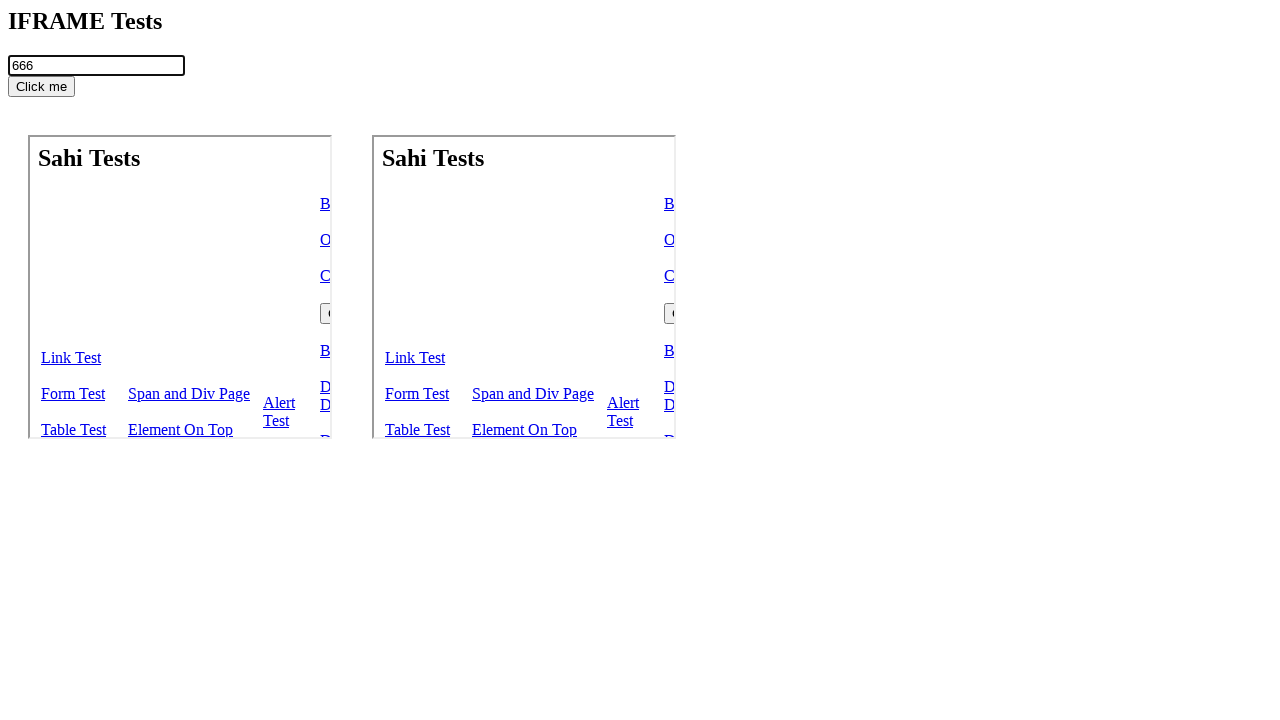

Located iframe element for switching
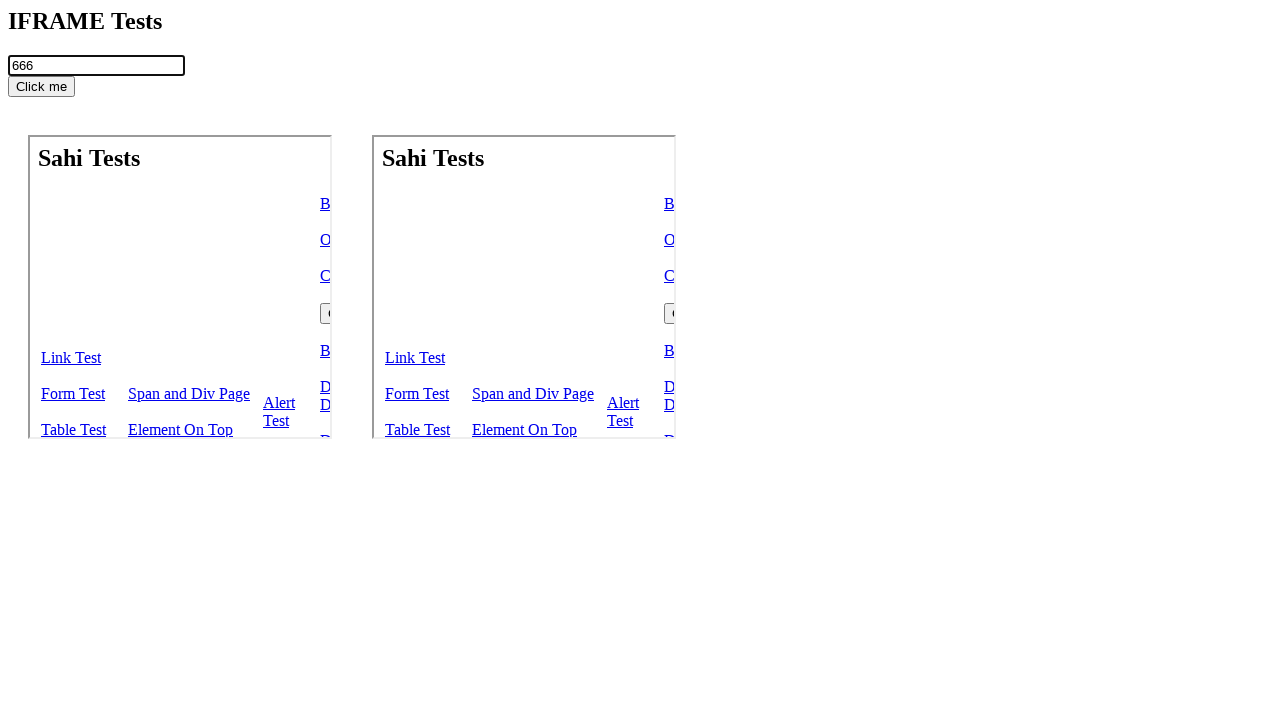

Cleared the checkRecord input field after iframe operations on #checkRecord
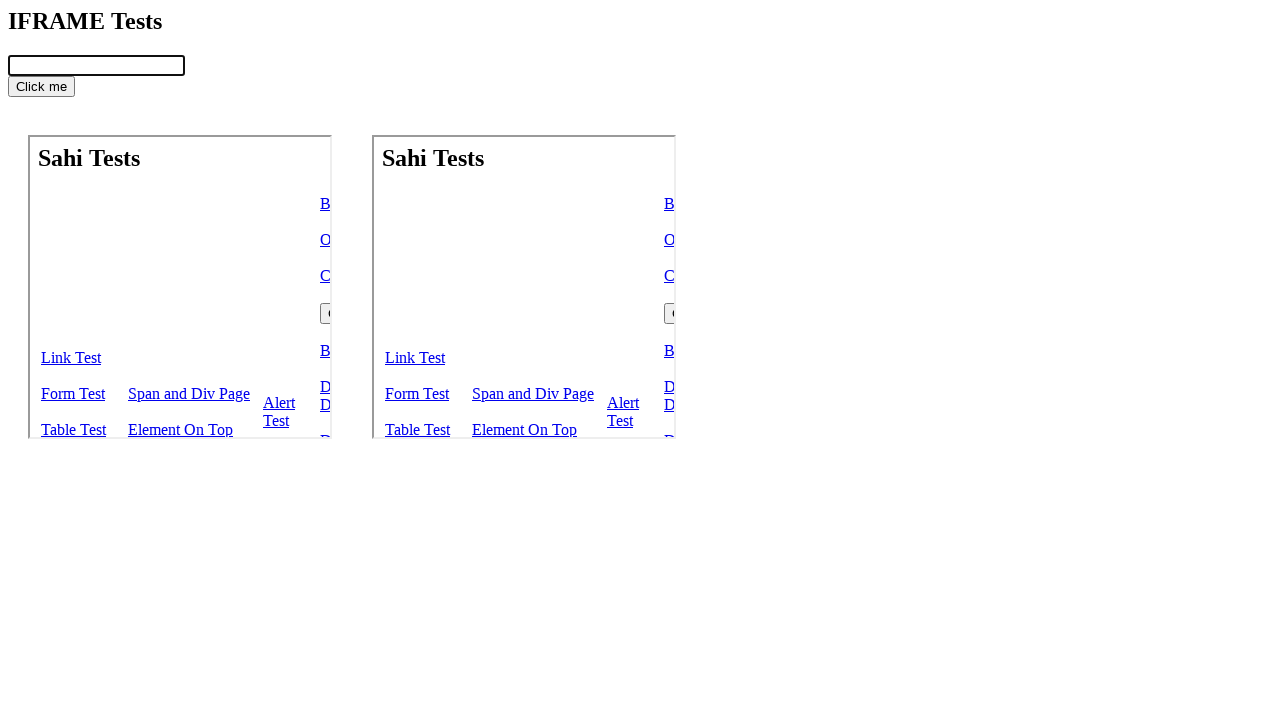

Filled checkRecord input field with '777' on return to main content on #checkRecord
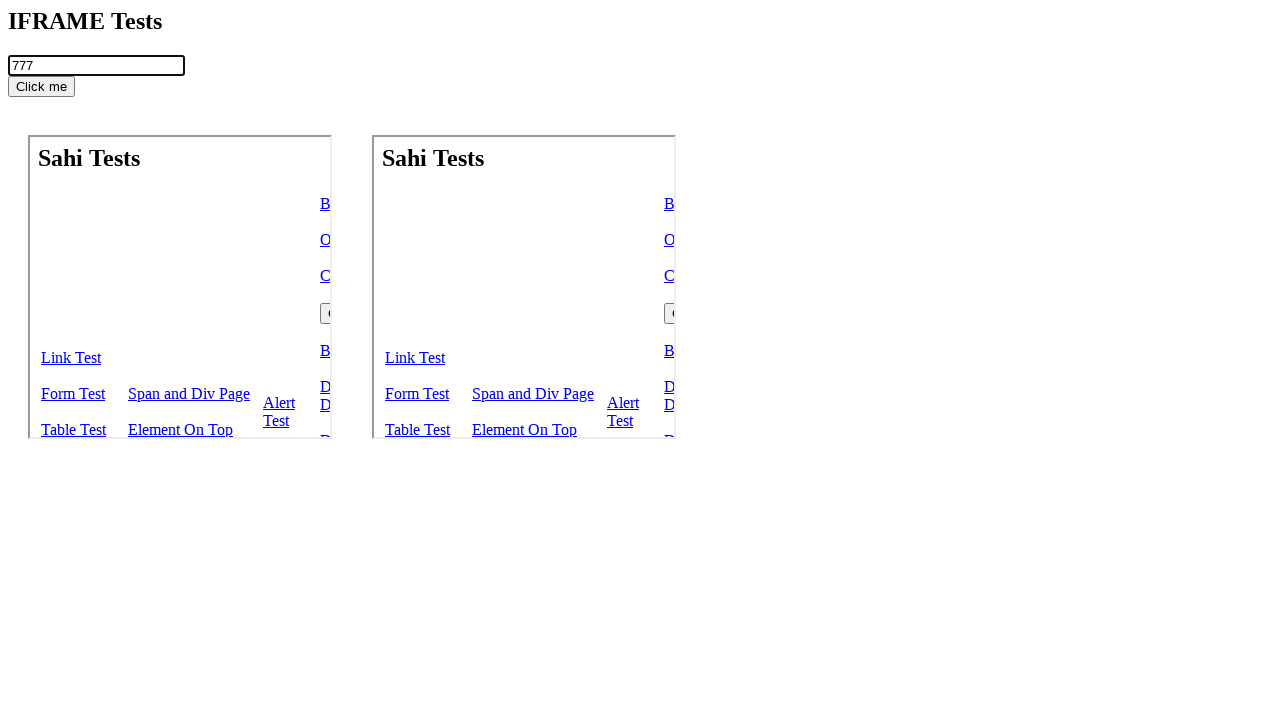

Waited 1 second to observe the result
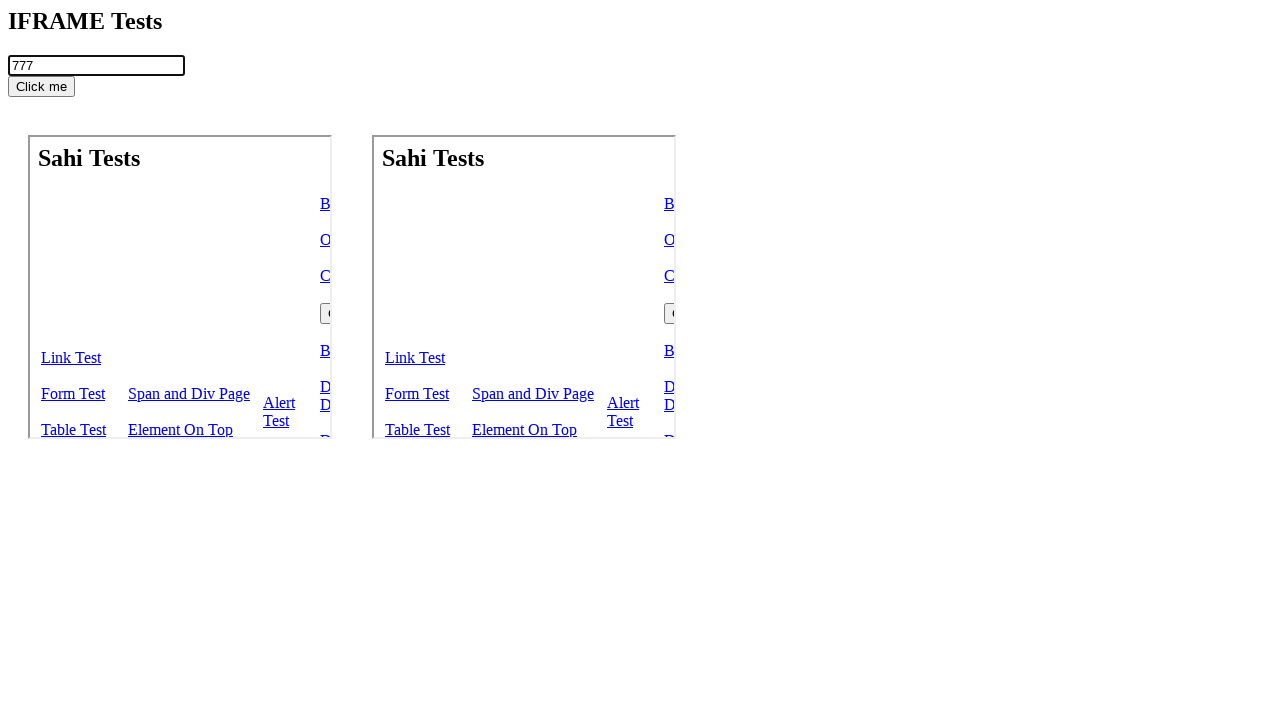

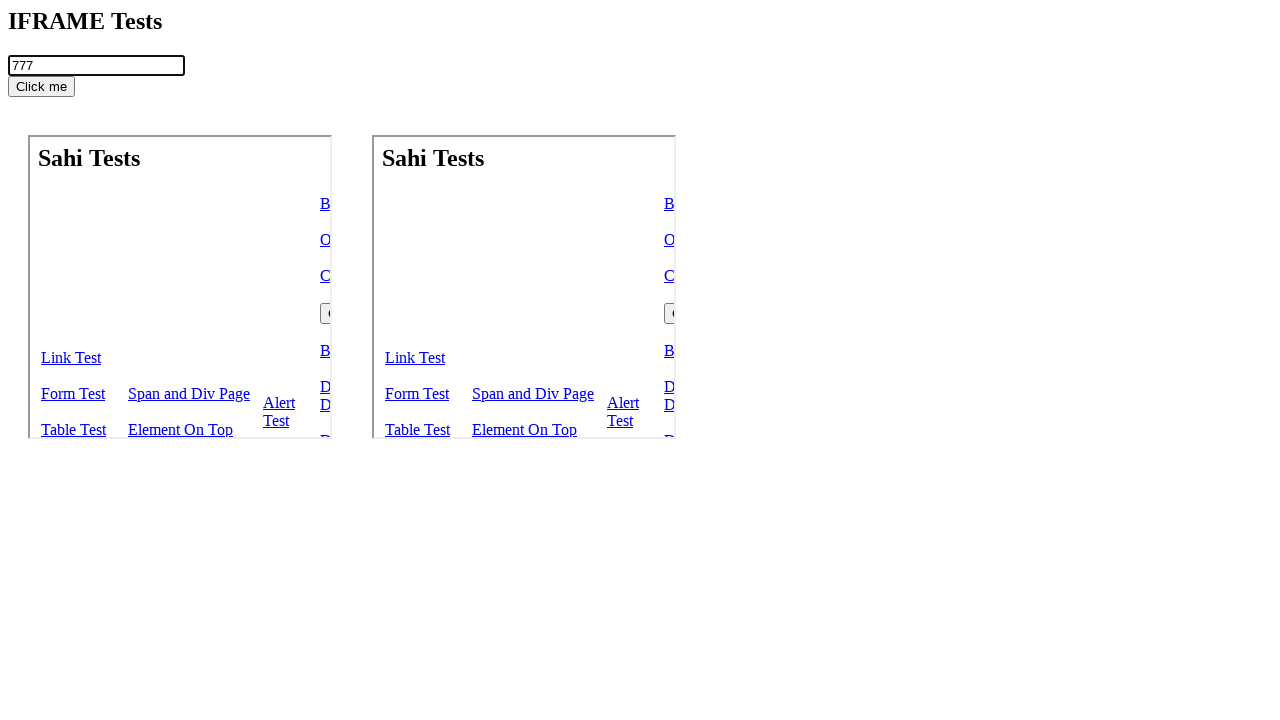